Tests React Semantic UI searchable dropdown by typing search terms to filter options and selecting from the filtered results.

Starting URL: https://react.semantic-ui.com/maximize/dropdown-example-search-selection/

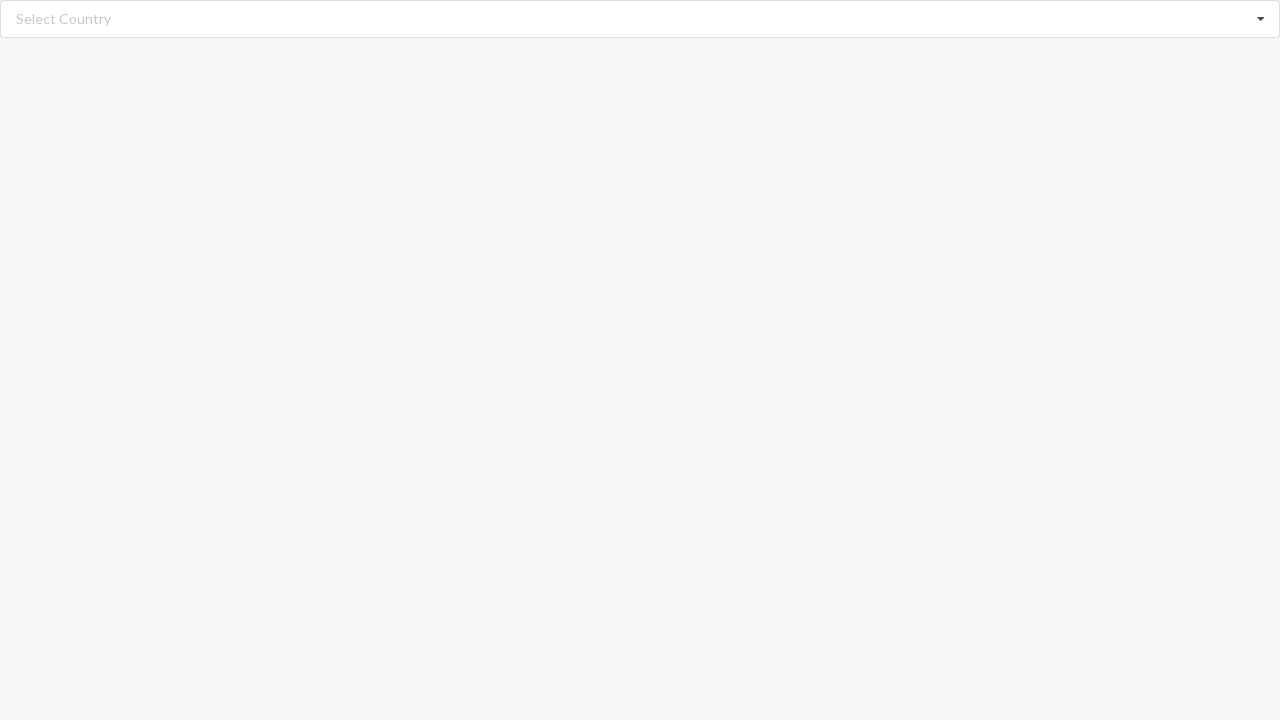

Typed 'Algeria' in search field on input.search
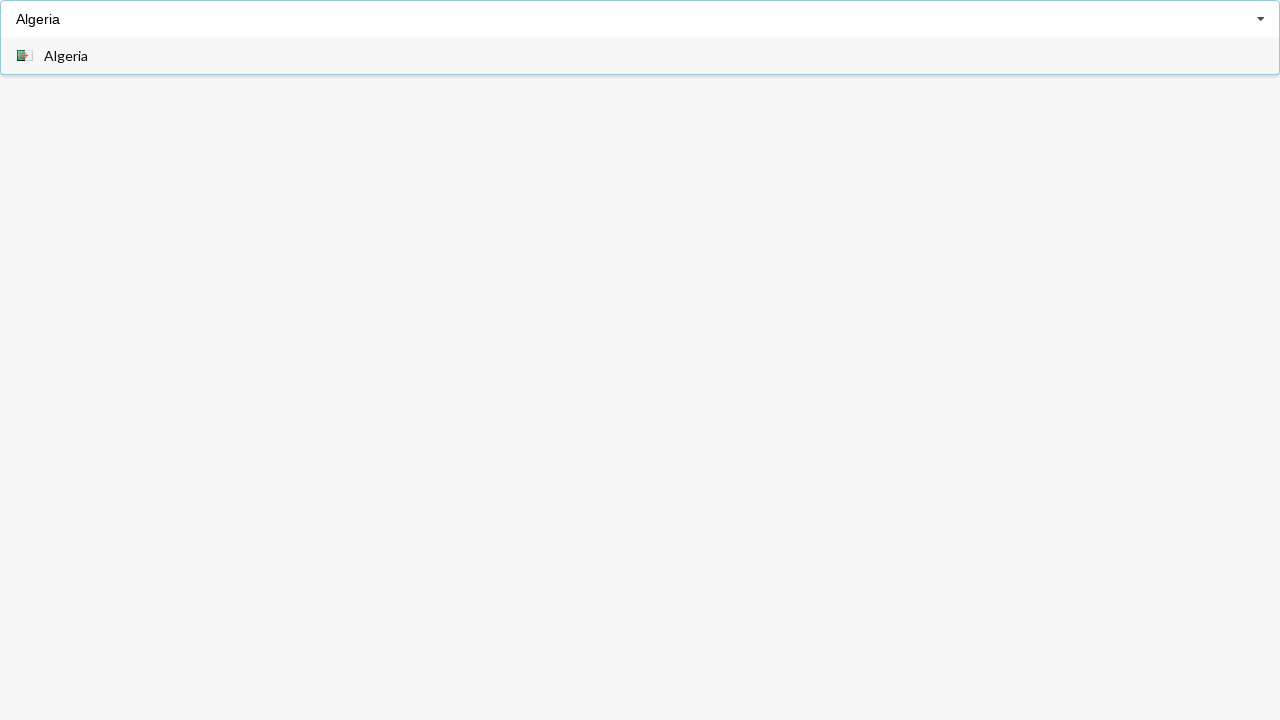

Waited for search results menu to appear
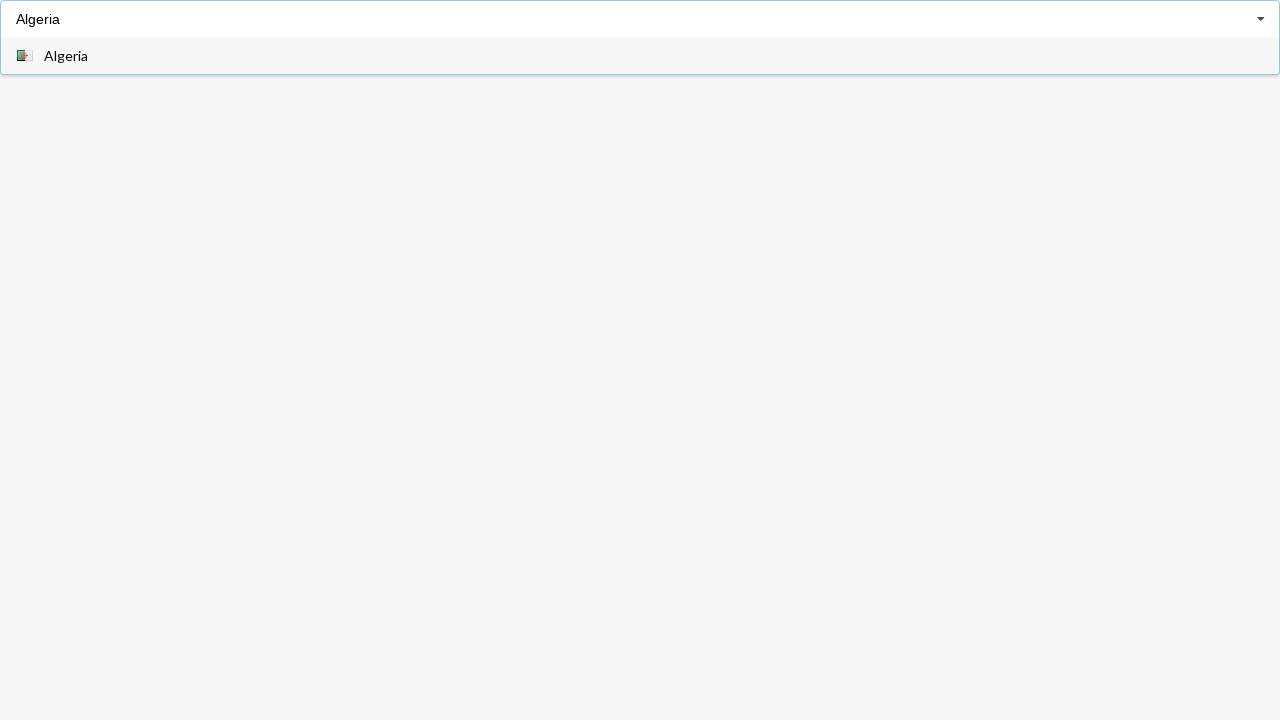

Clicked on 'Algeria' option from dropdown at (66, 56) on div.menu span.text:has-text('Algeria')
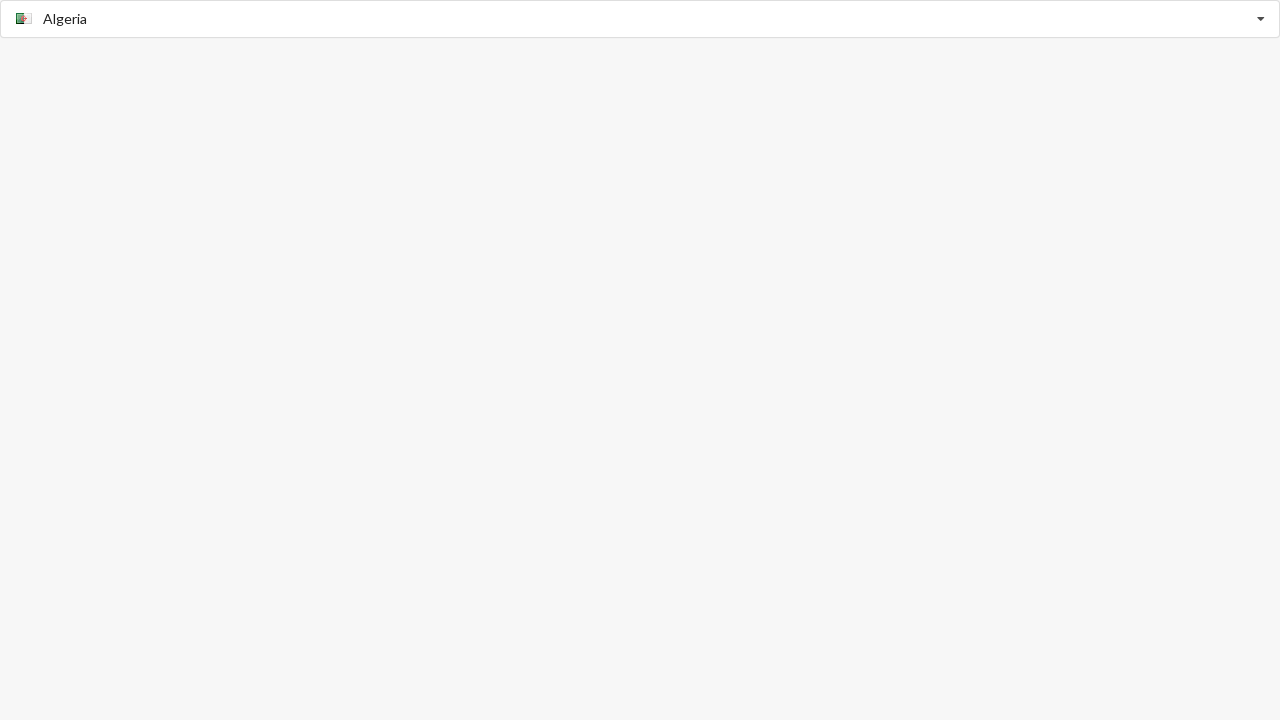

Waited for selection to complete
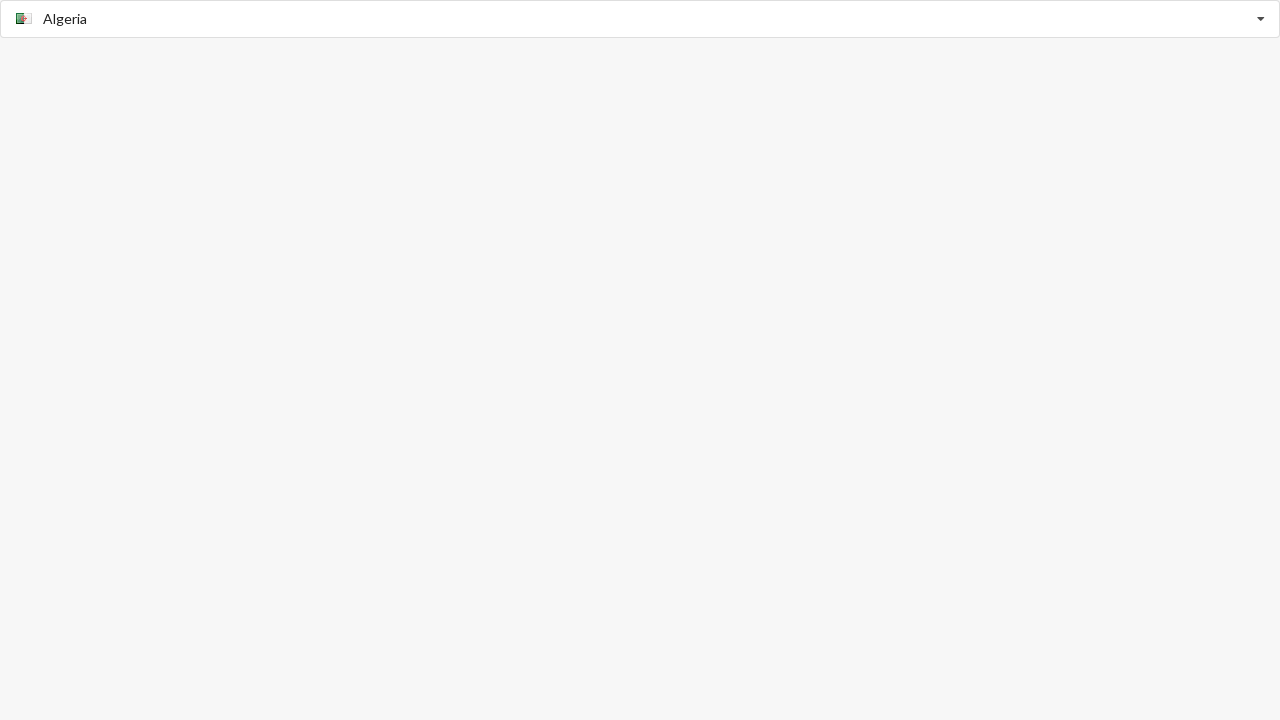

Verified 'Algeria' is selected in dropdown
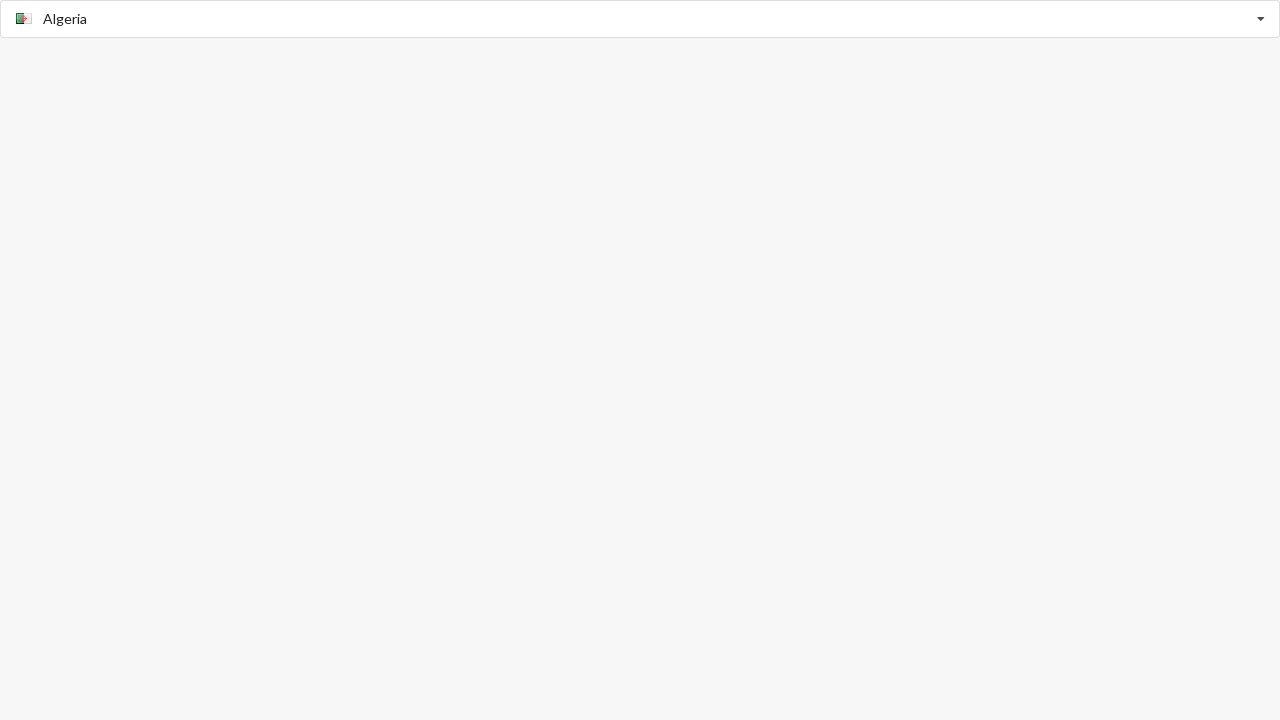

Typed 'Bahrain' in search field on input.search
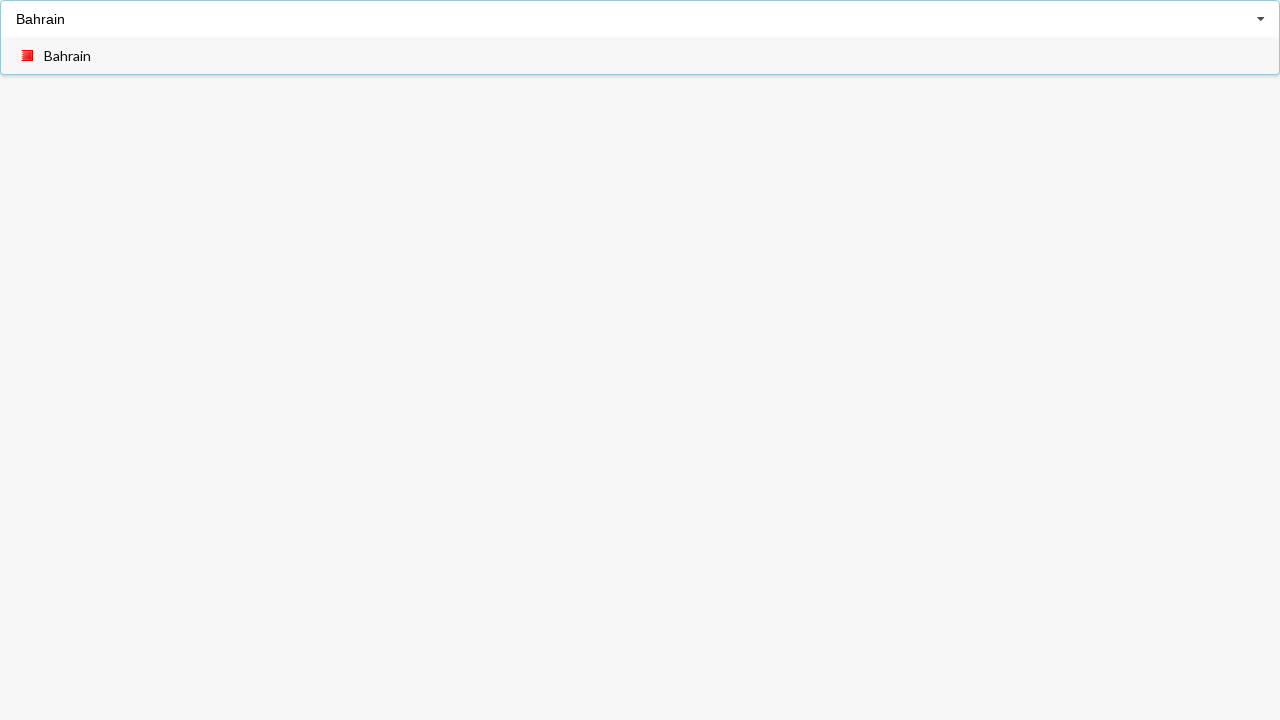

Waited for search results menu to appear
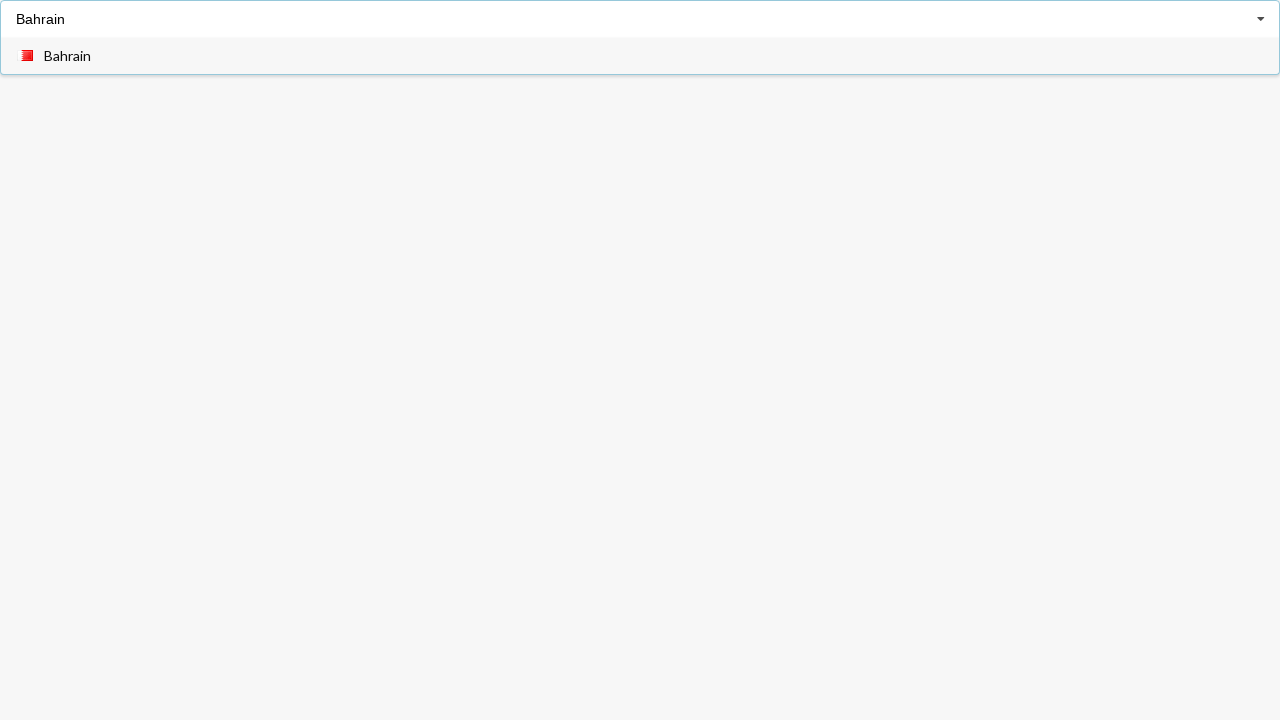

Clicked on 'Bahrain' option from dropdown at (68, 56) on div.menu span.text:has-text('Bahrain')
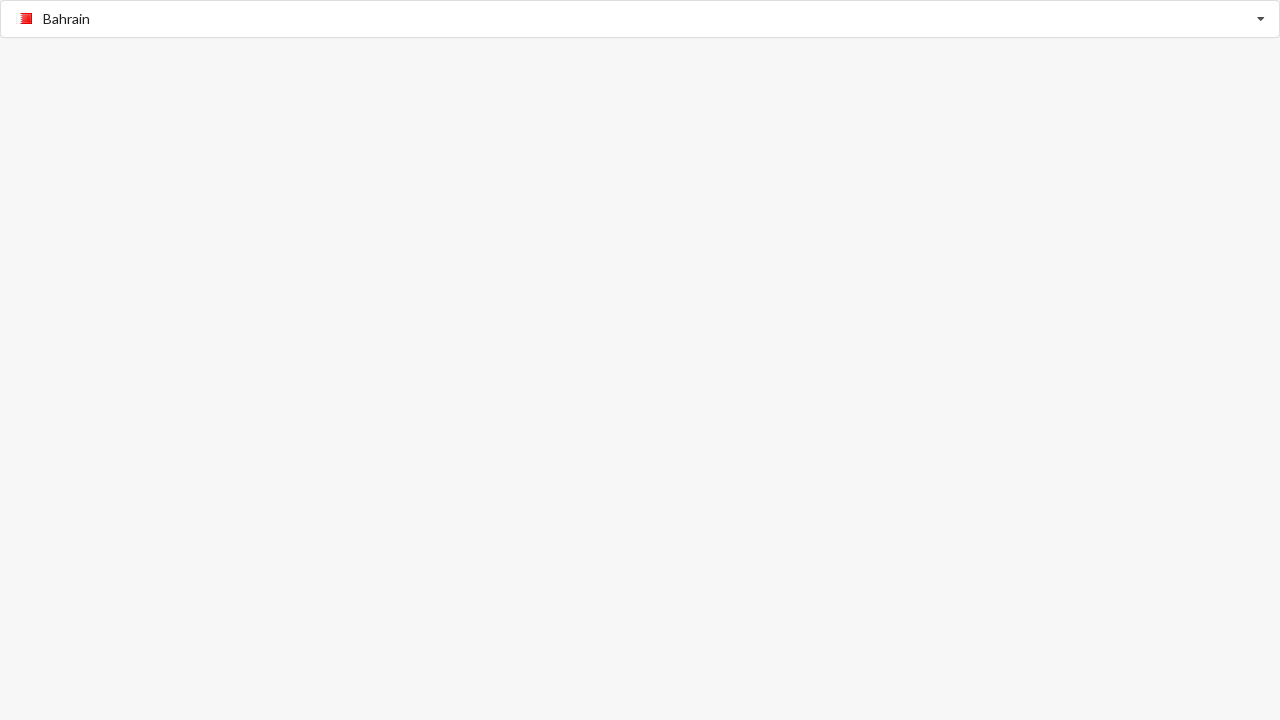

Waited for selection to complete
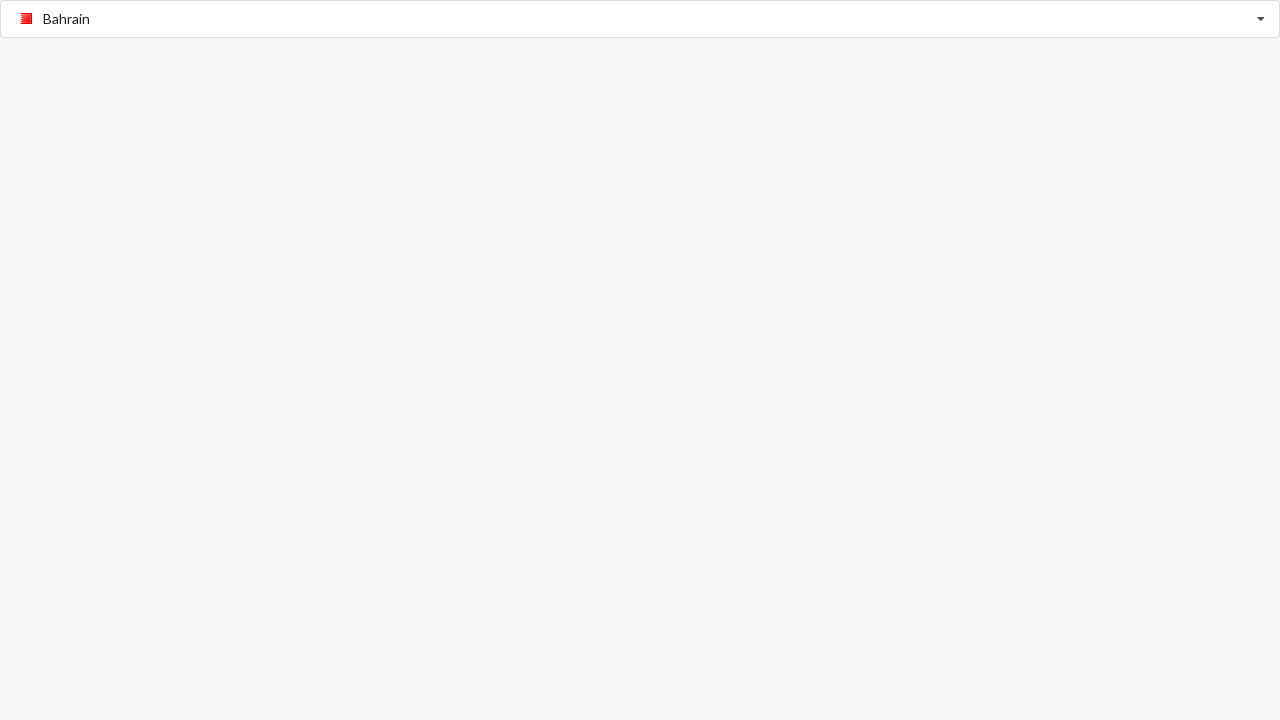

Verified 'Bahrain' is selected in dropdown
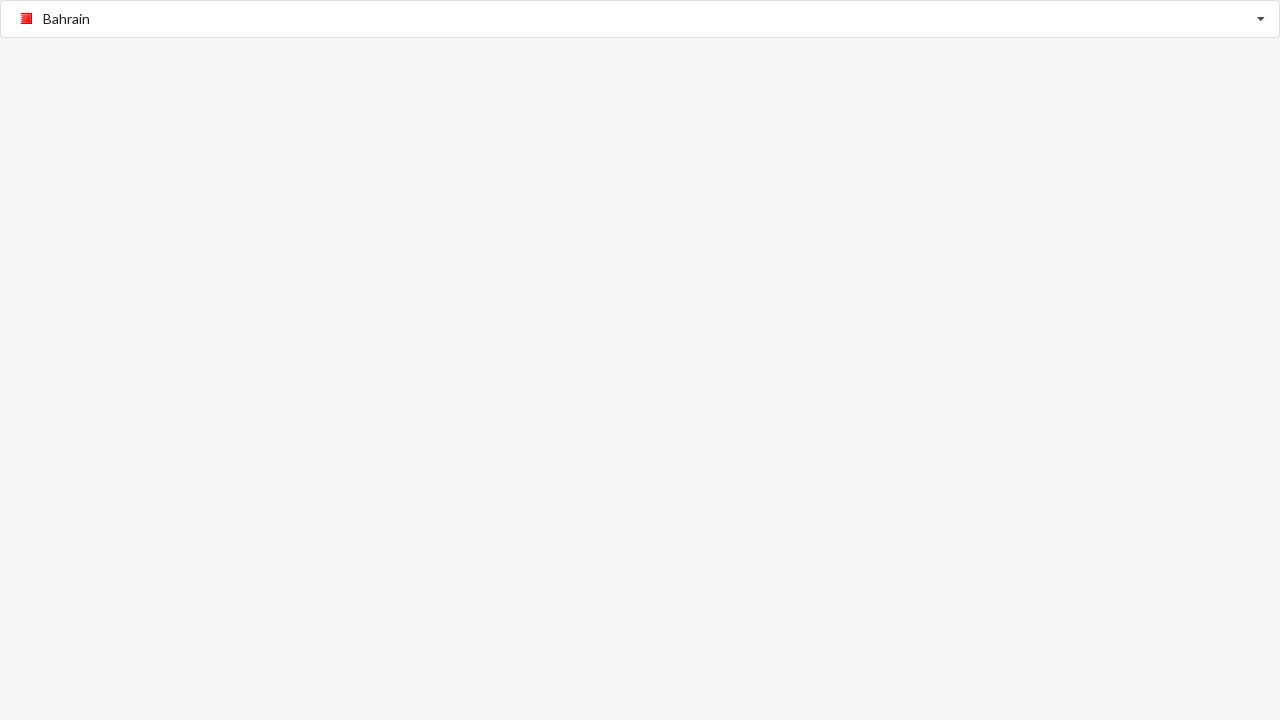

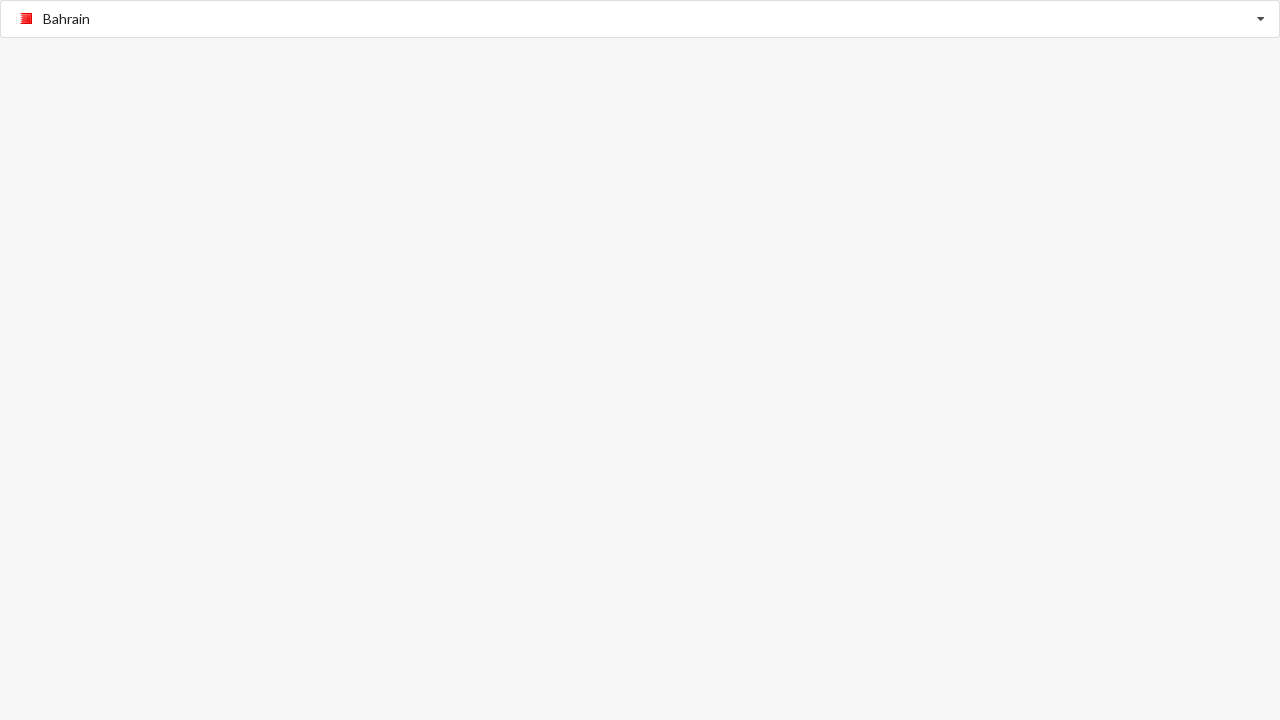